Tests a registration form by filling in all required fields including first name, last name, username, email, password, phone, gender, birthday, department dropdown, job title dropdown, programming language checkbox, and submitting the form.

Starting URL: https://practice.cydeo.com/registration_form

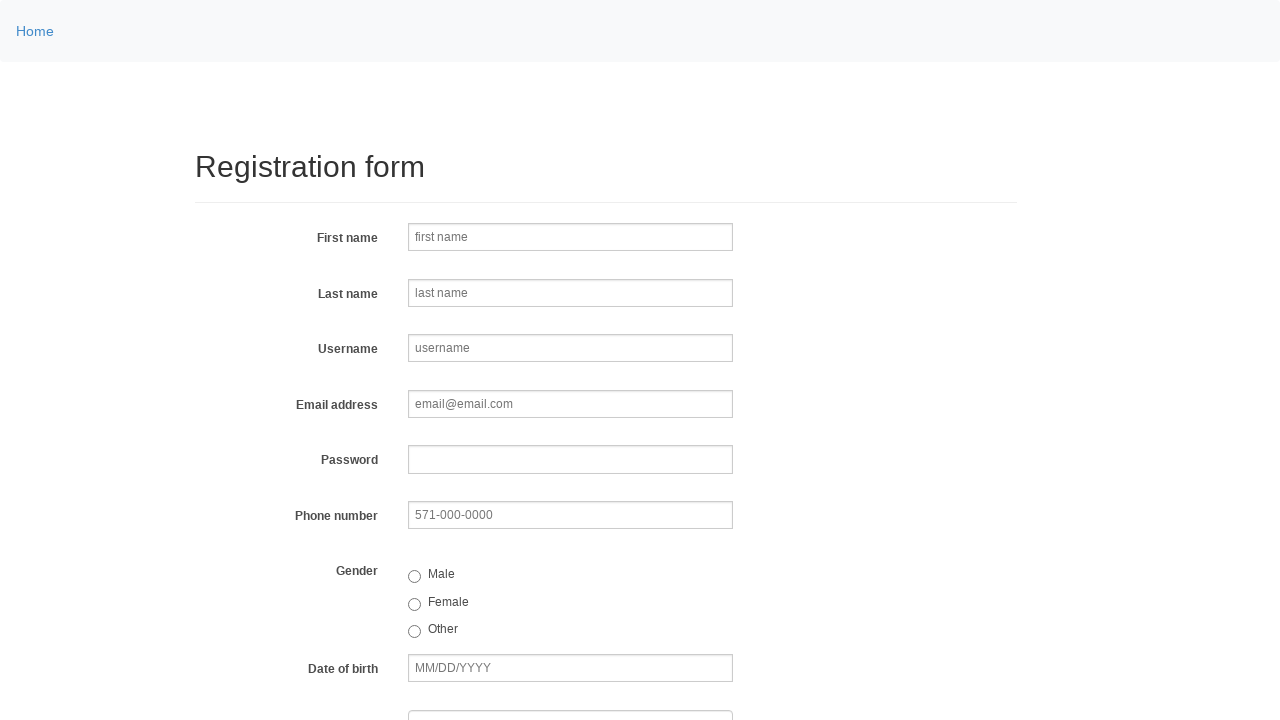

Filled first name field with 'Michael' on input[name^='first']
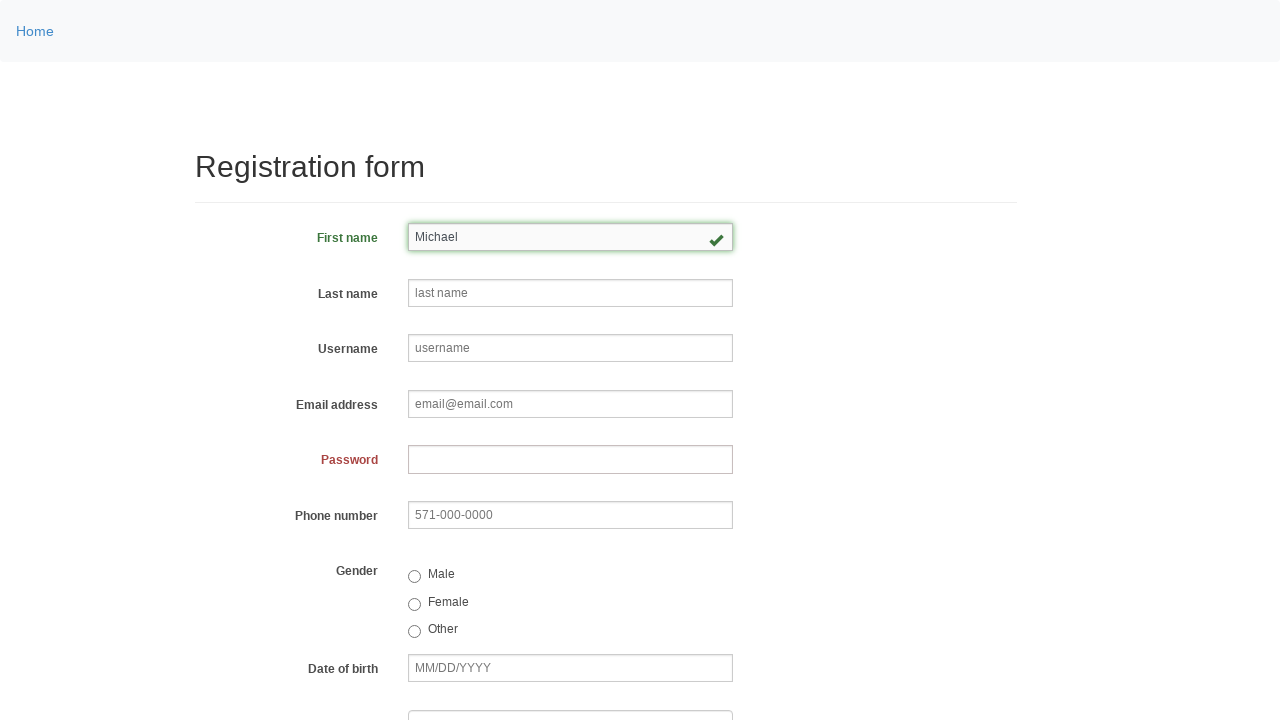

Filled last name field with 'Johnson' on input[name='lastname']
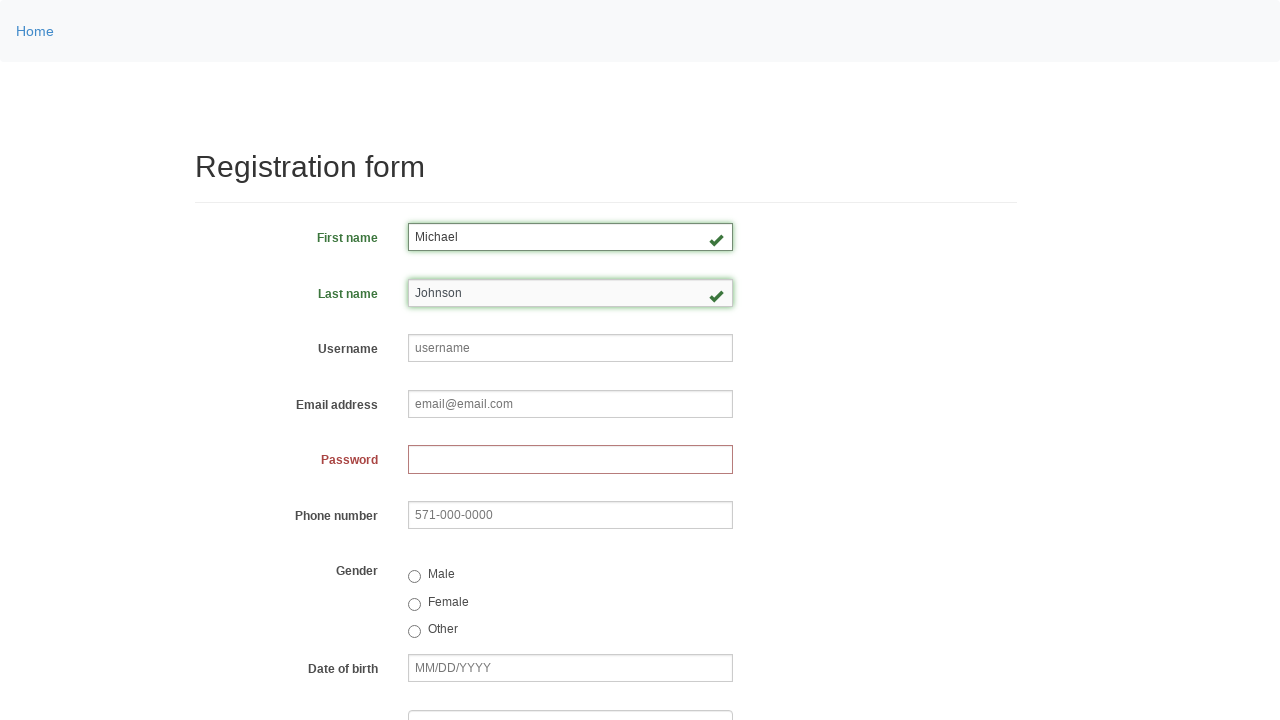

Filled username field with 'mjk47xy9283abc' on input[name='username']
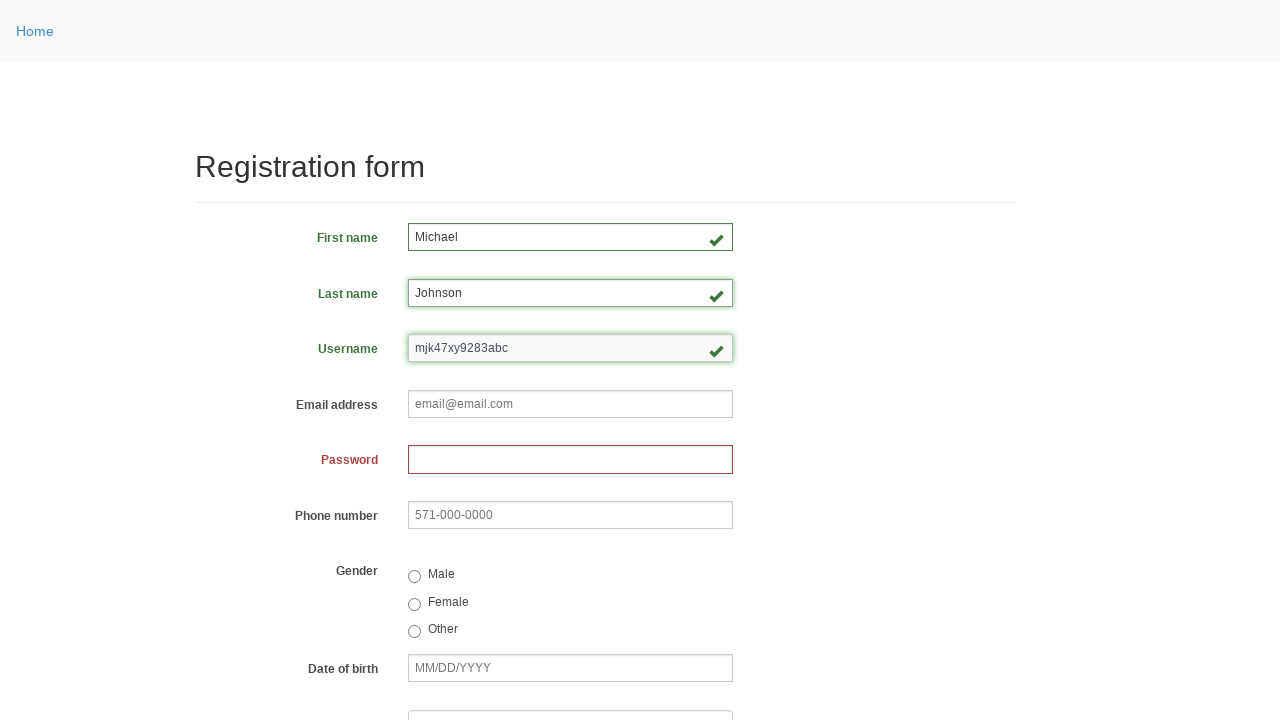

Filled email field with 'michael.johnson@testmail.com' on input[name='email']
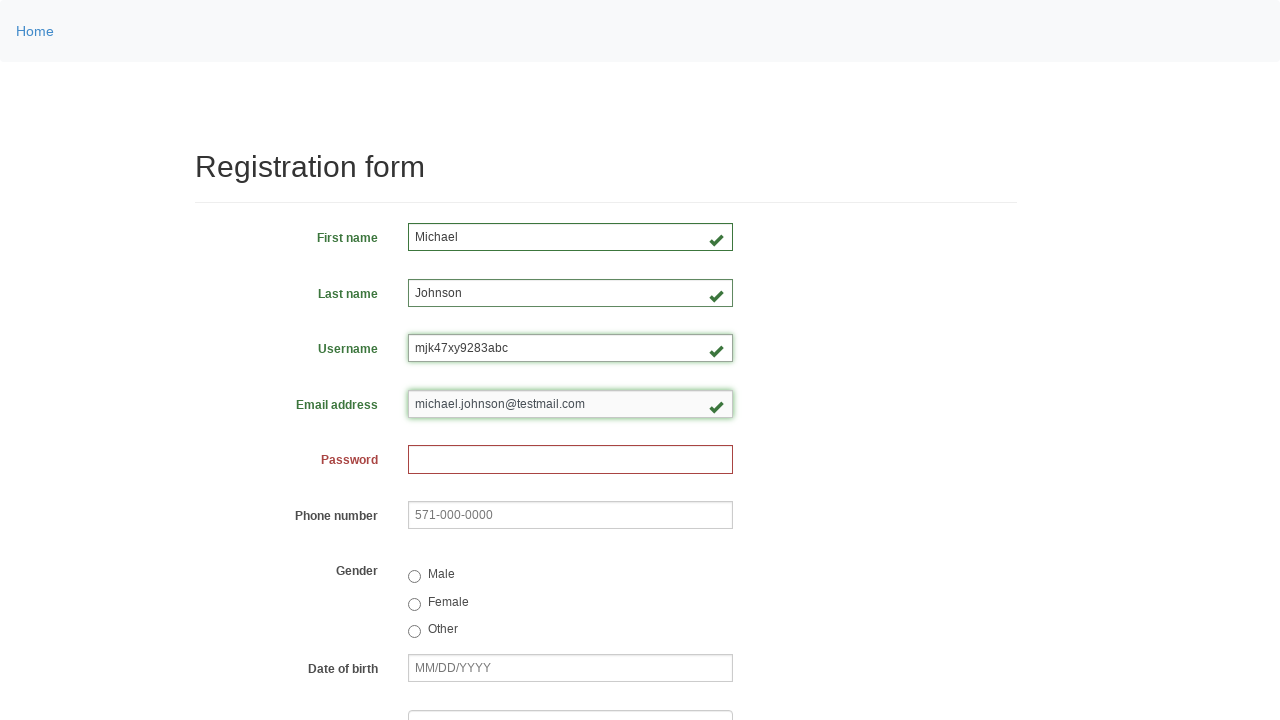

Filled password field with secure password on input[name='password']
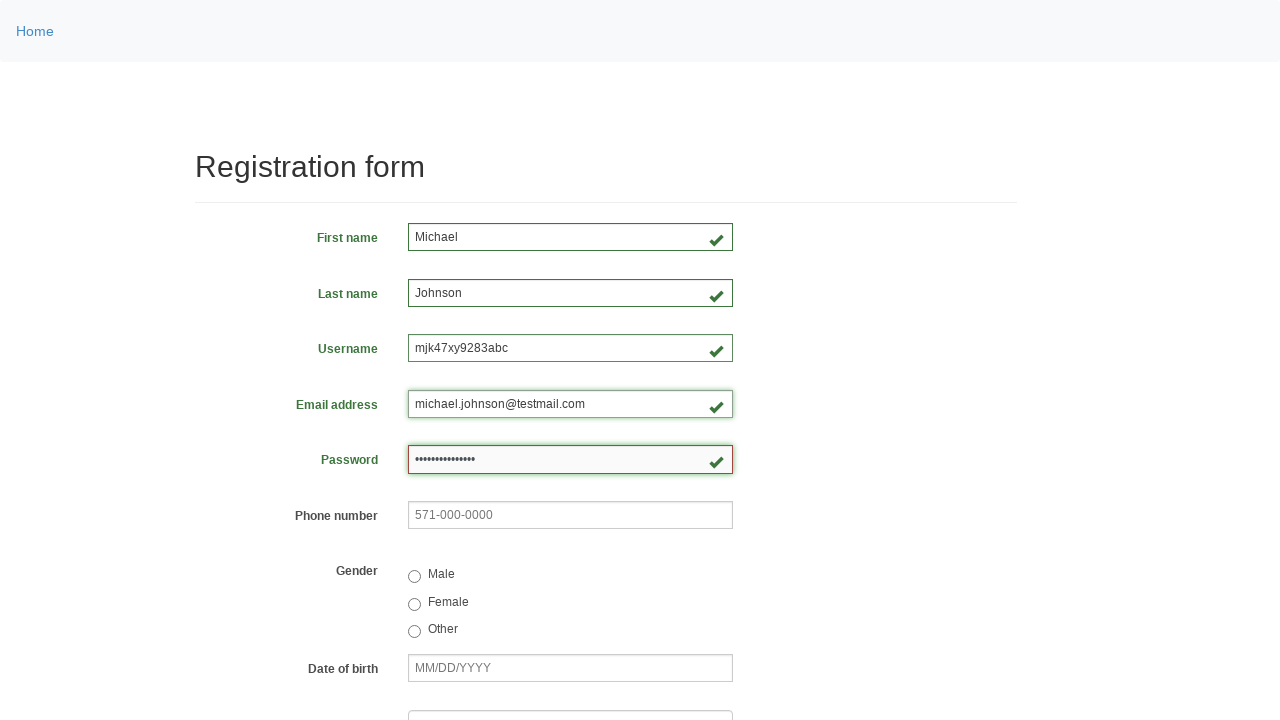

Filled phone field with '987-655-6145' on input[name='phone']
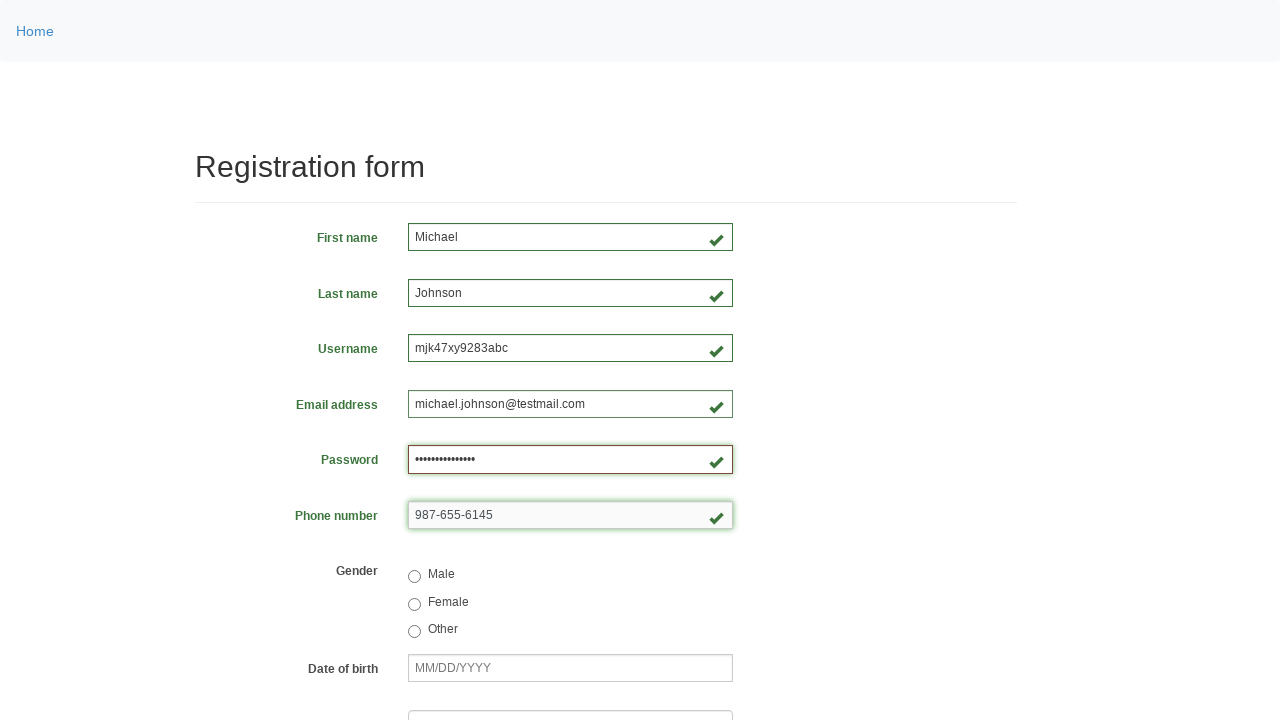

Selected gender radio button at (414, 577) on input[name='gender']
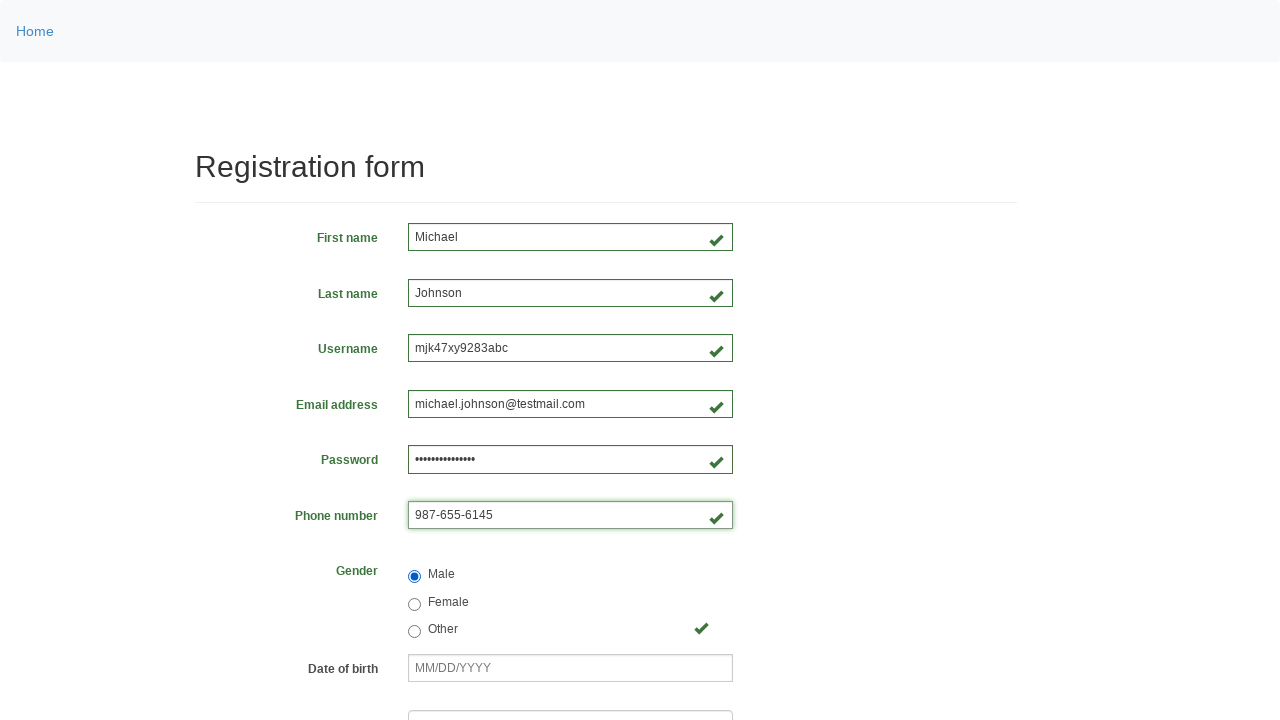

Filled birthday field with '11/05/1981' on input[name='birthday']
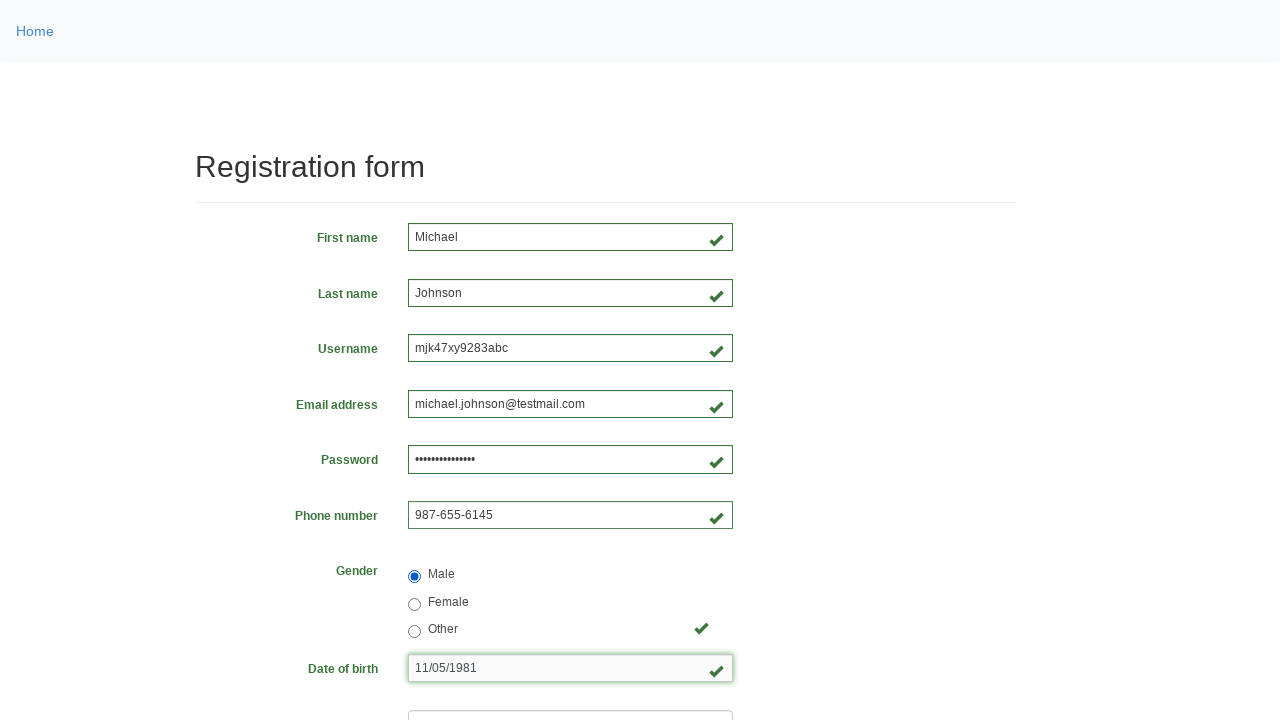

Selected 'Department of Engineering' from department dropdown on select[name='department']
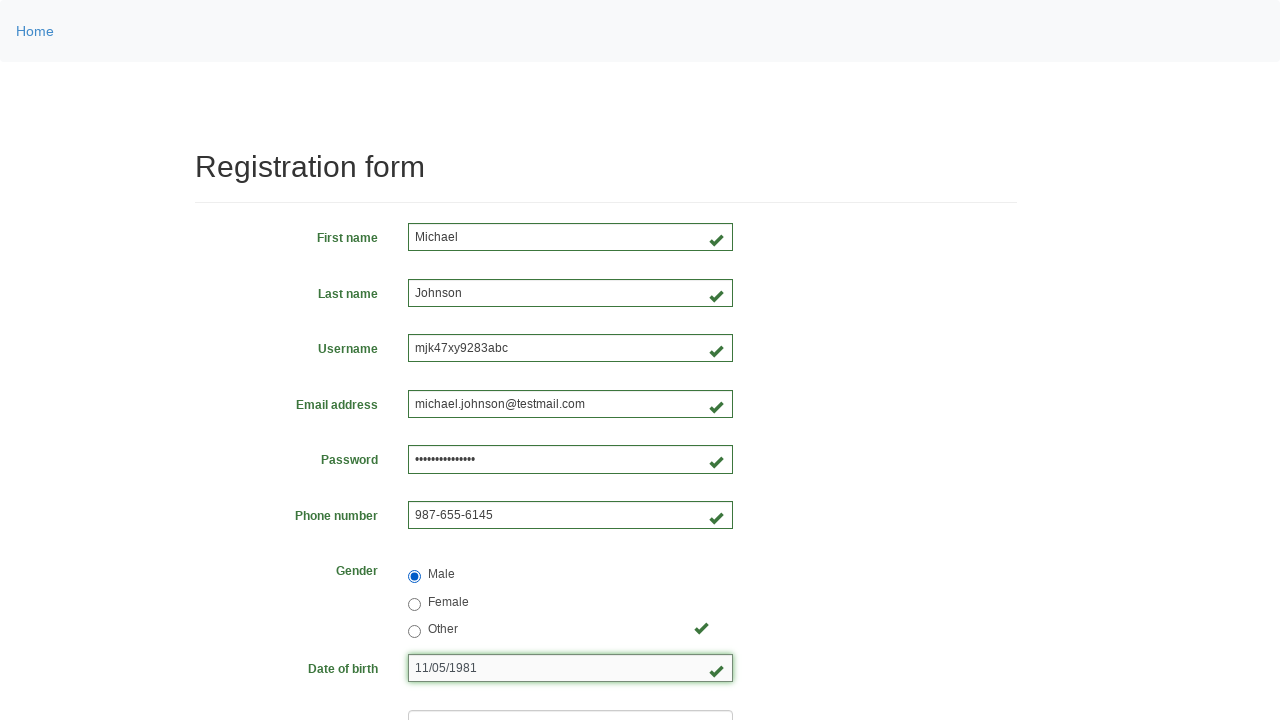

Selected 'QA' from job title dropdown on select[name='job_title']
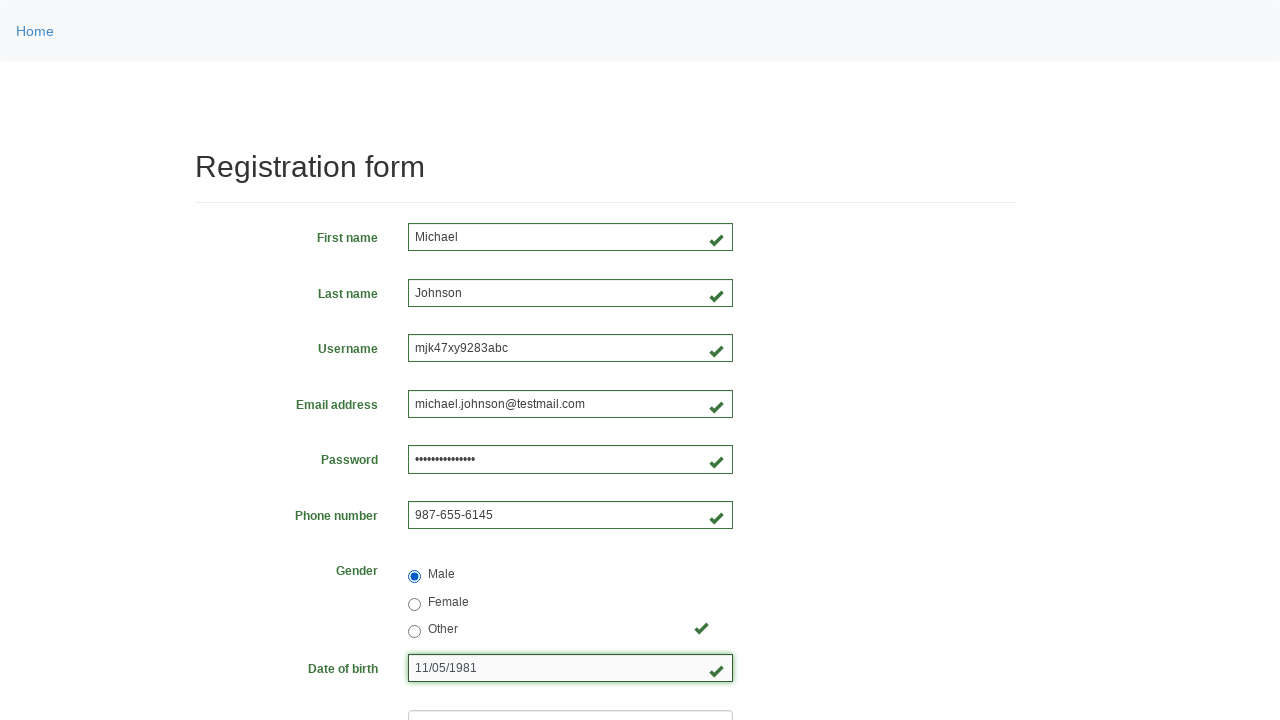

Checked programming language checkbox at (465, 468) on input[type='checkbox'] >> nth=1
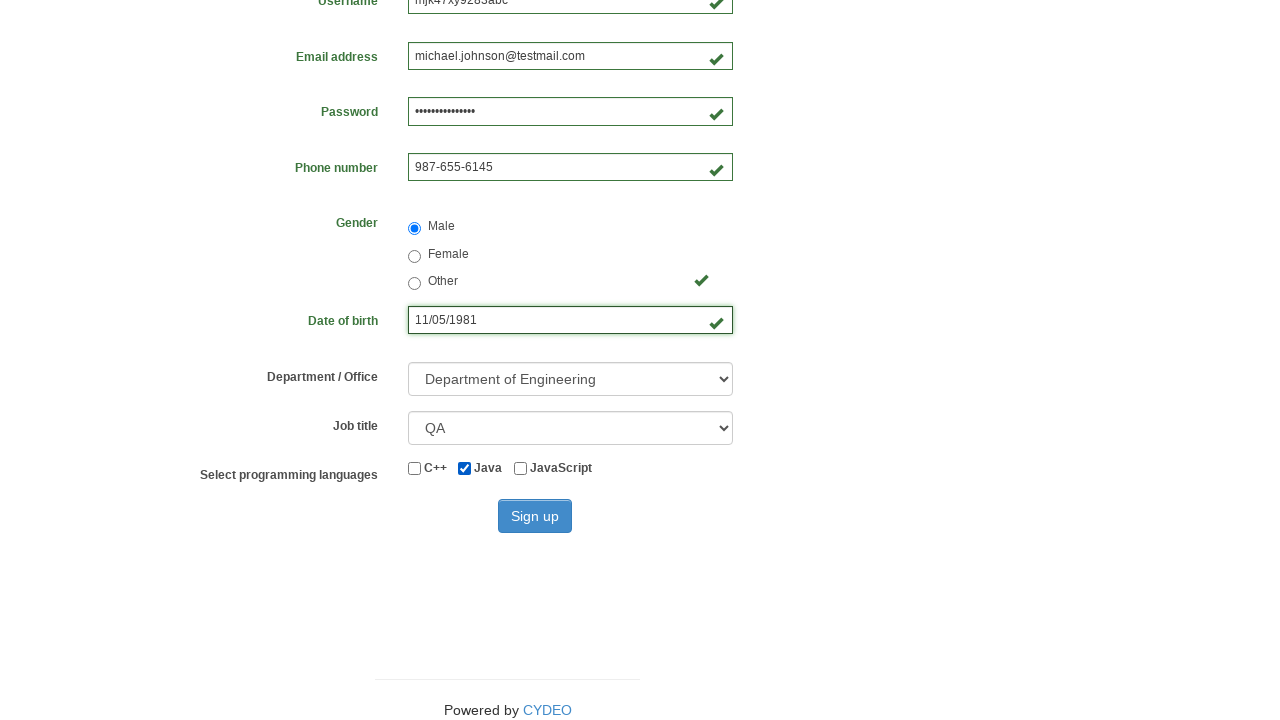

Clicked submit button to complete registration form at (535, 516) on #wooden_spoon
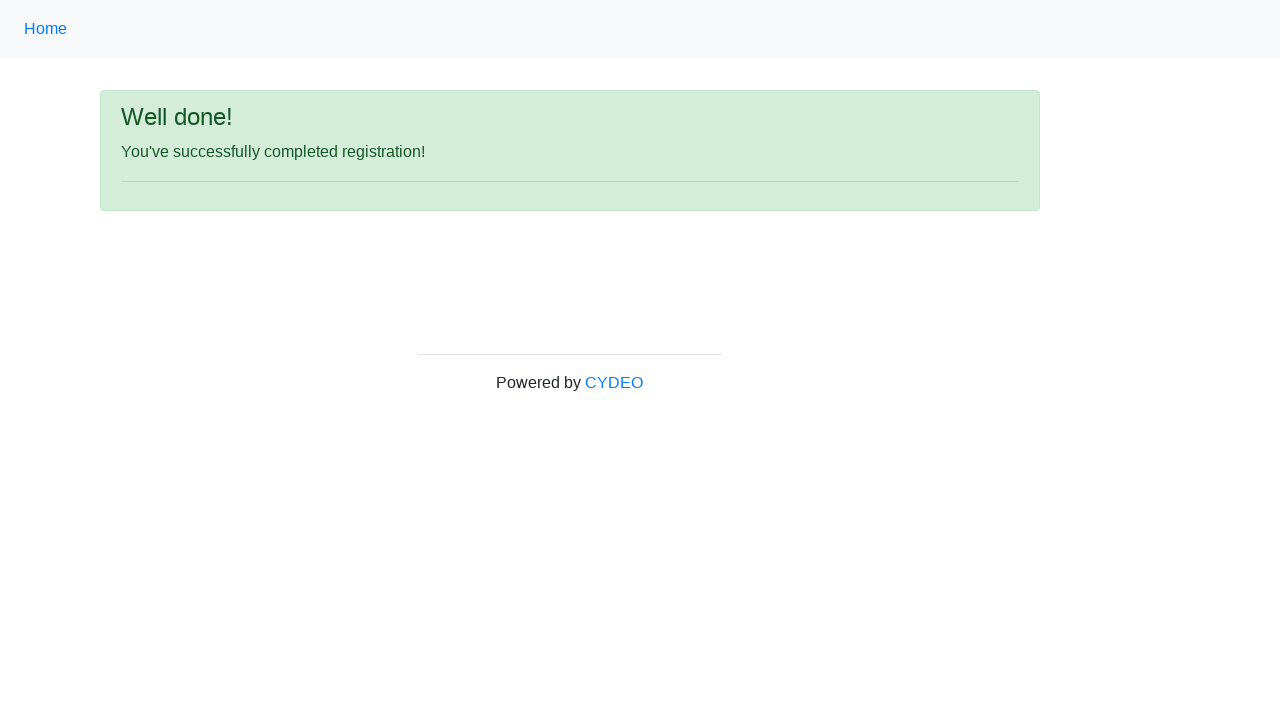

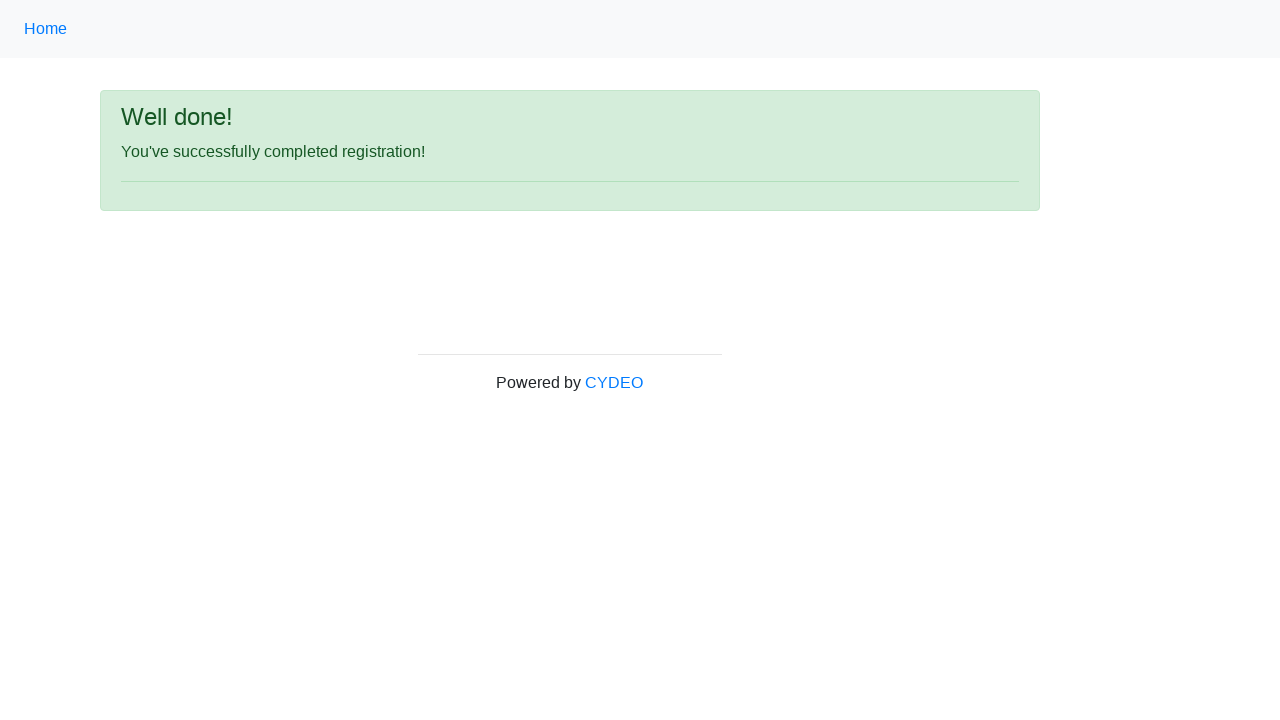